Tests radio button functionality by verifying label text and selecting a radio button option

Starting URL: https://demoqa.com/radio-button

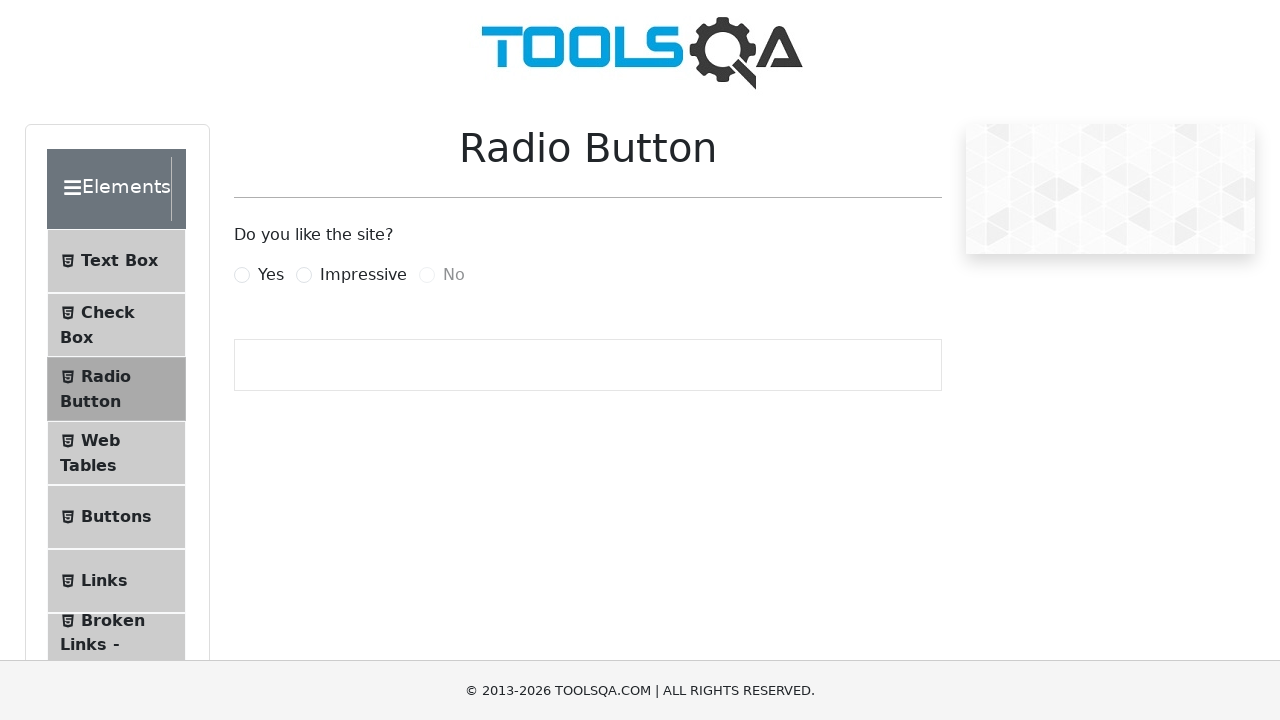

Verified label text 'Do you like the site?' is present
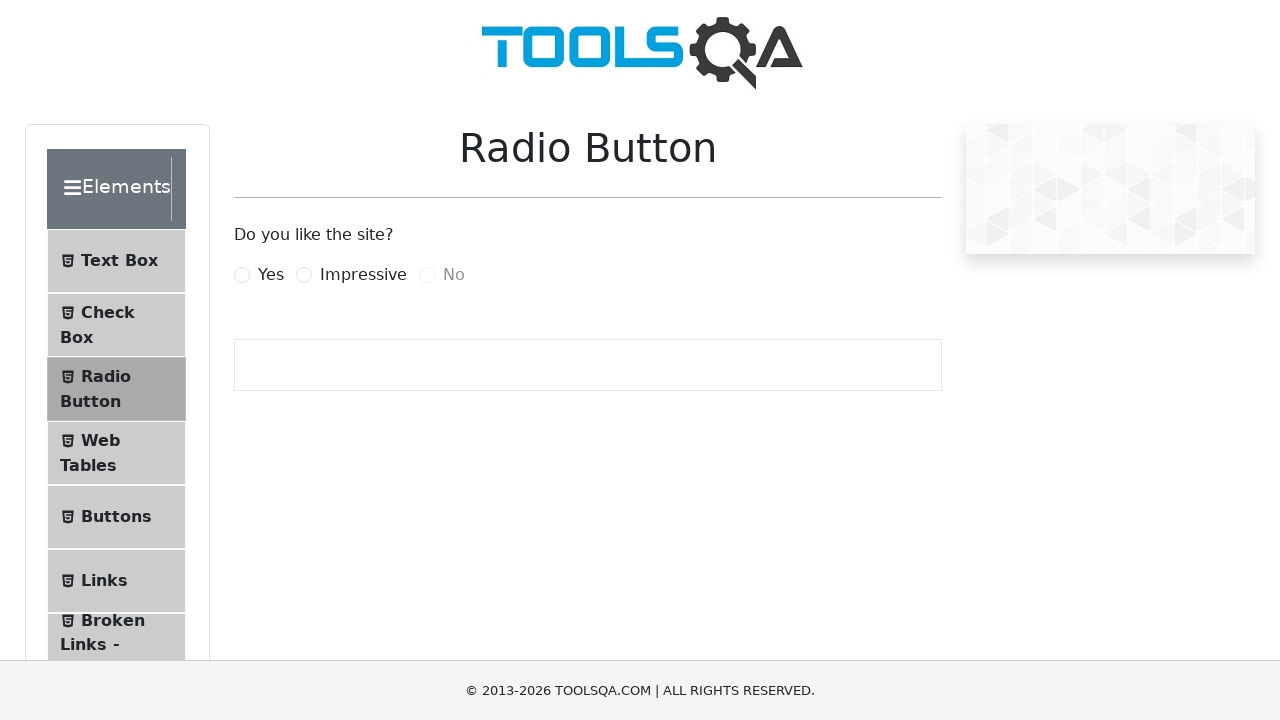

Radio button section loaded and is present
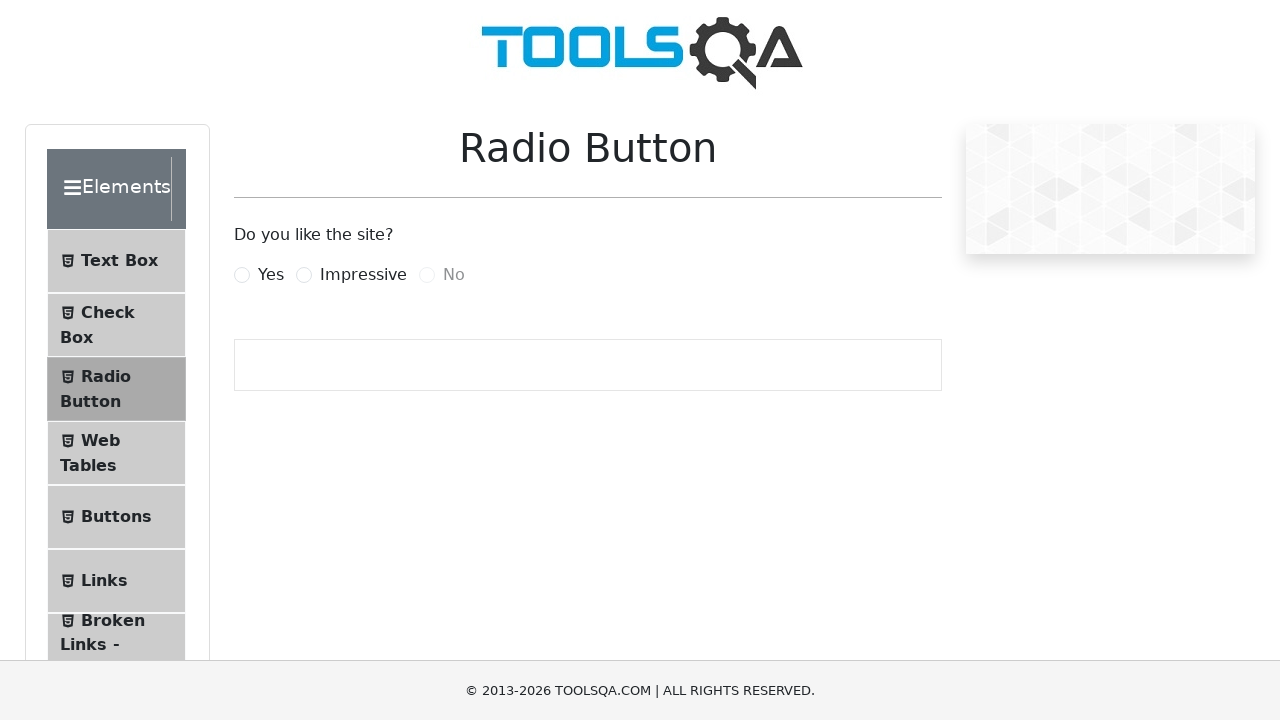

Clicked the 'Yes' radio button at (271, 275) on label:has-text('Yes')
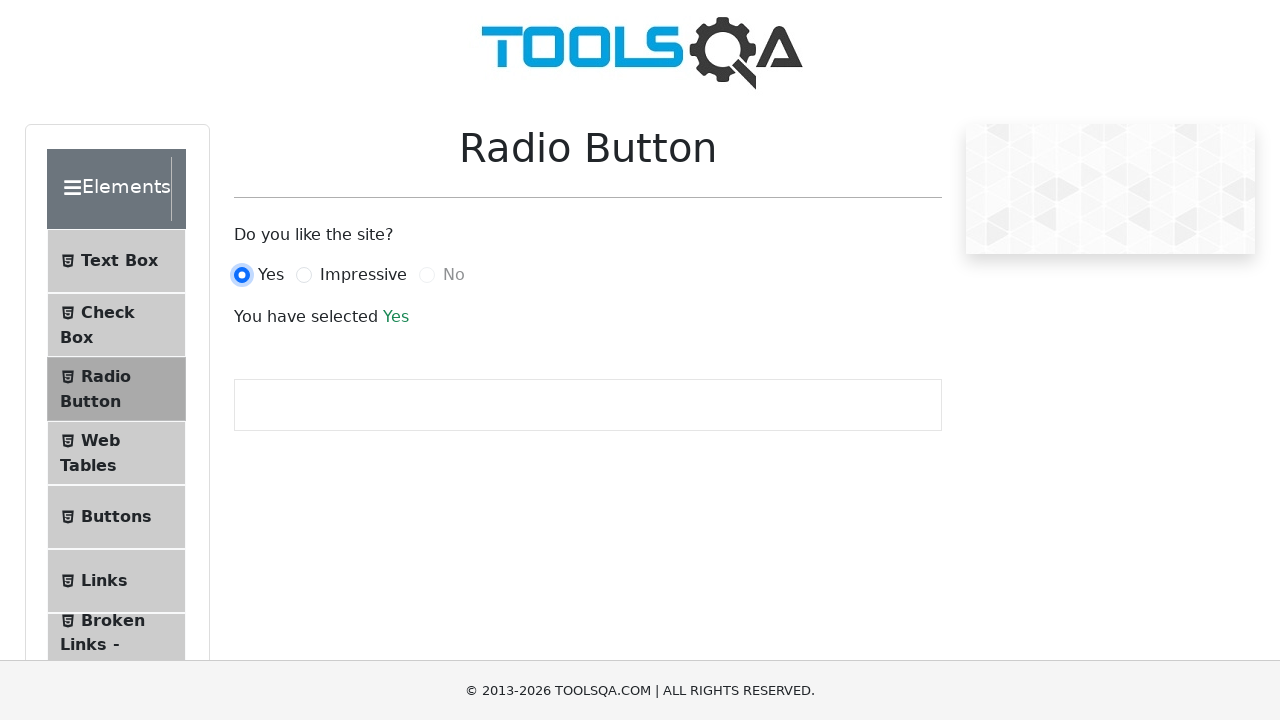

Verified the 'Yes' radio button is selected
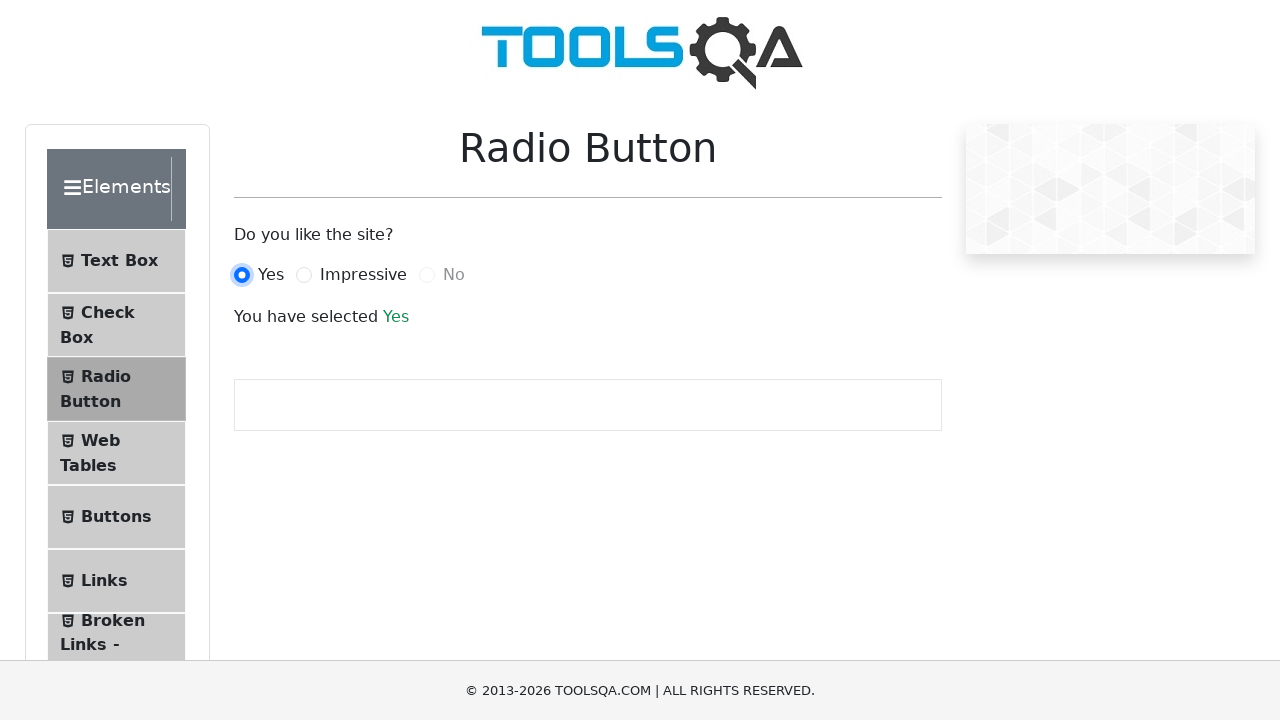

Verified the 'Impressive' radio button is not selected
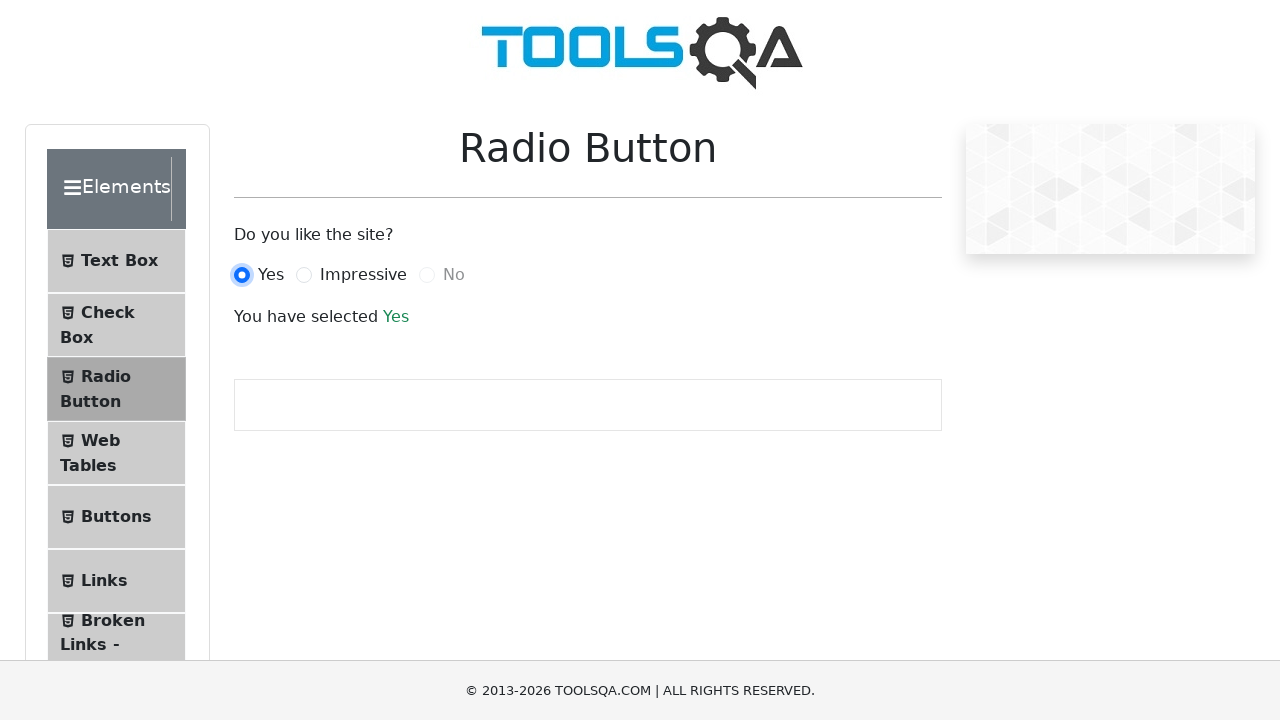

Radio button group with name 'like' is attached and interactive
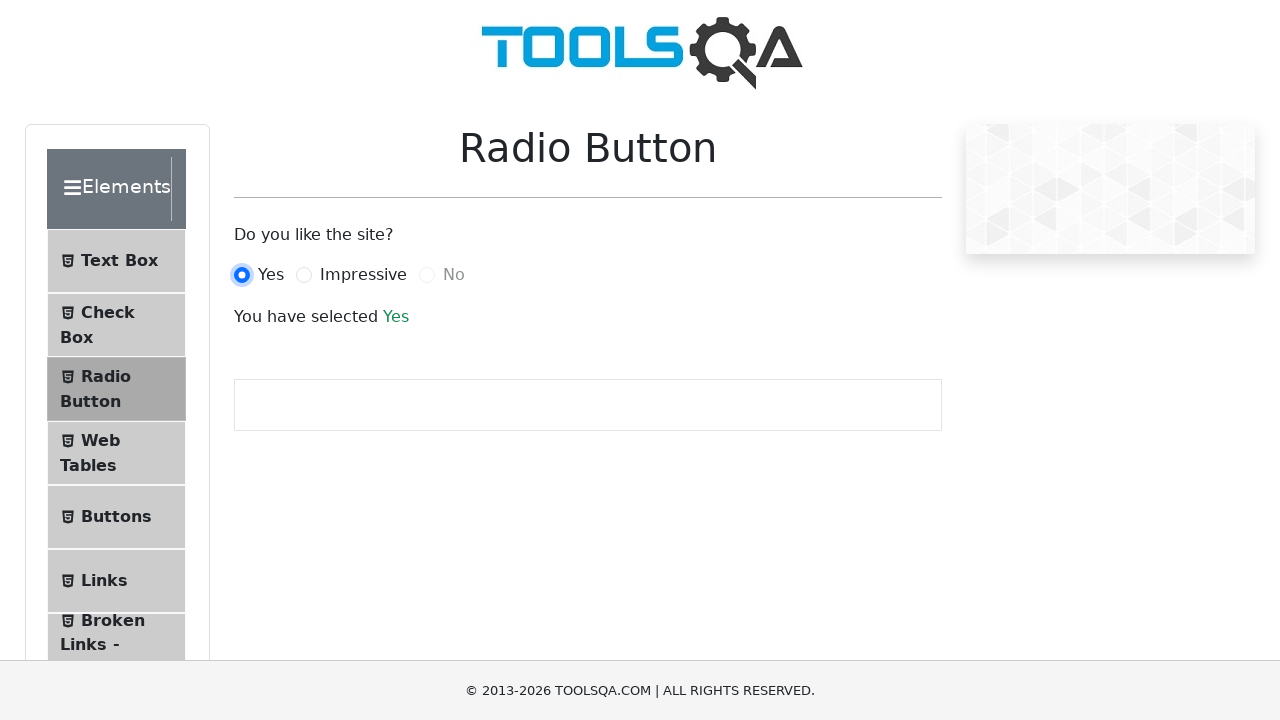

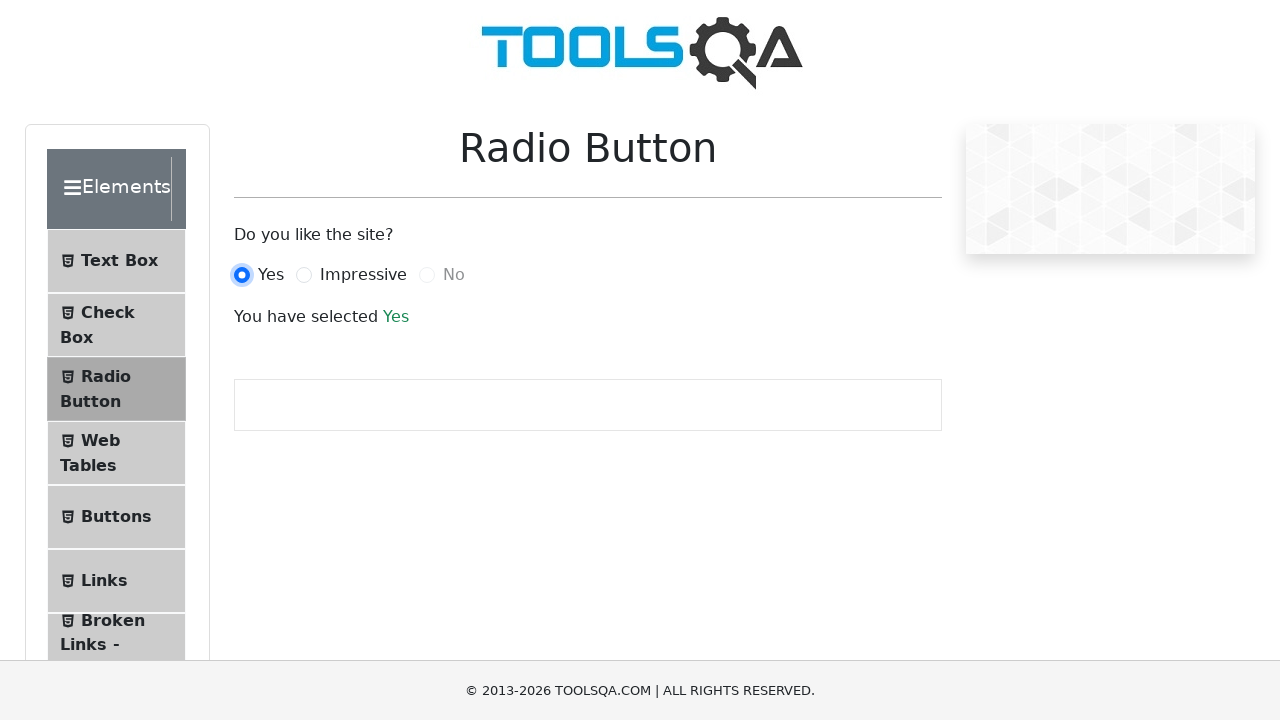